Tests selecting multiple checkboxes on a page by clicking specific checkboxes at positions 15, 7, and 23

Starting URL: https://faculty.washington.edu/chudler/java/boxes.html

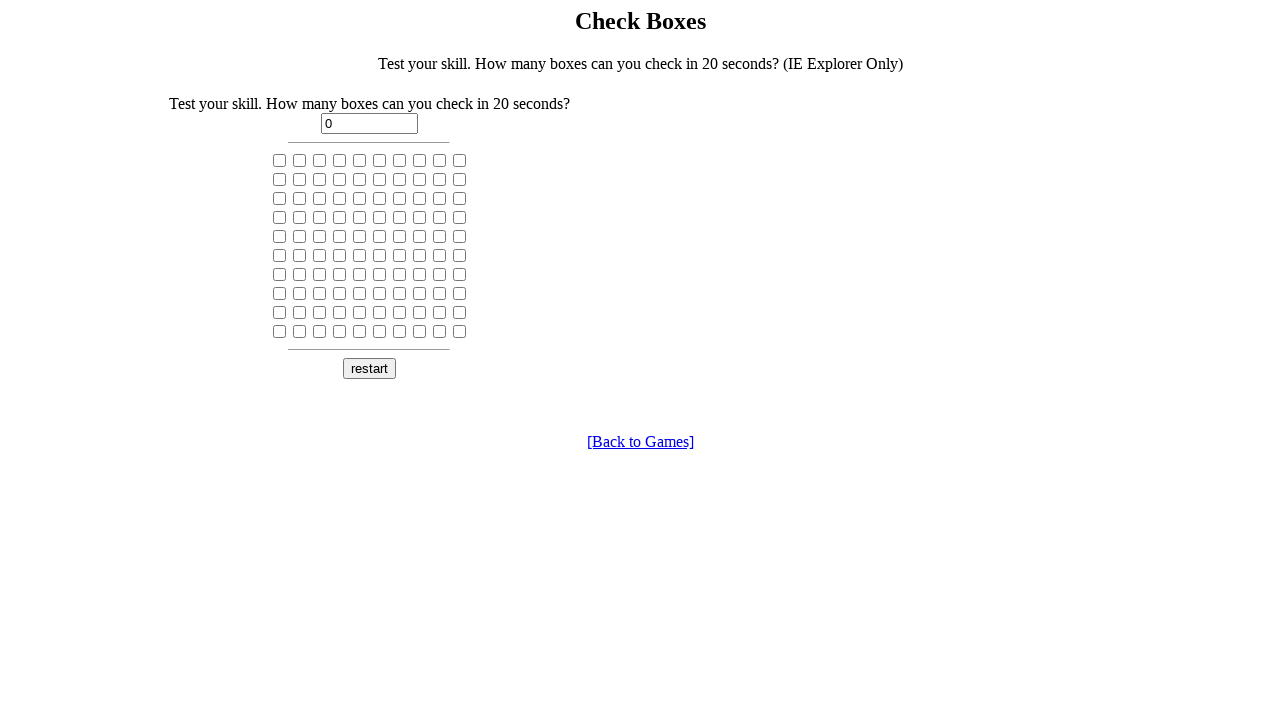

Navigated to checkbox demo page
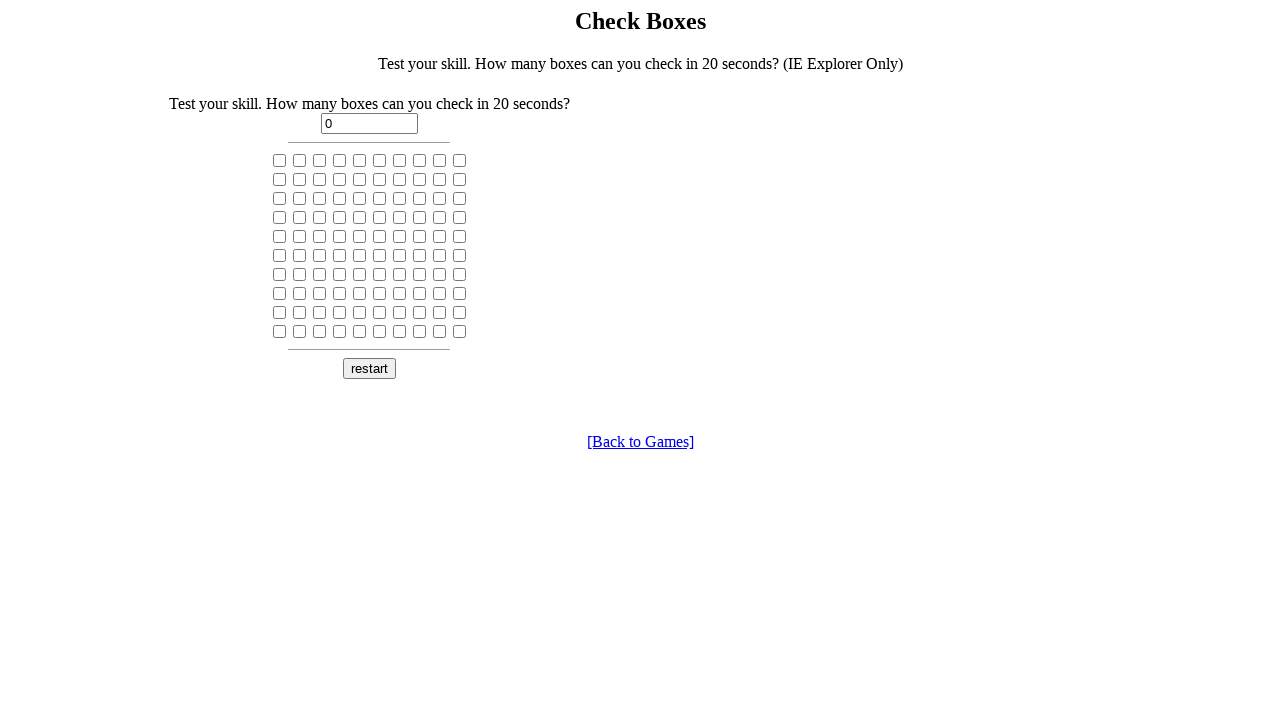

Located all checkboxes on the page
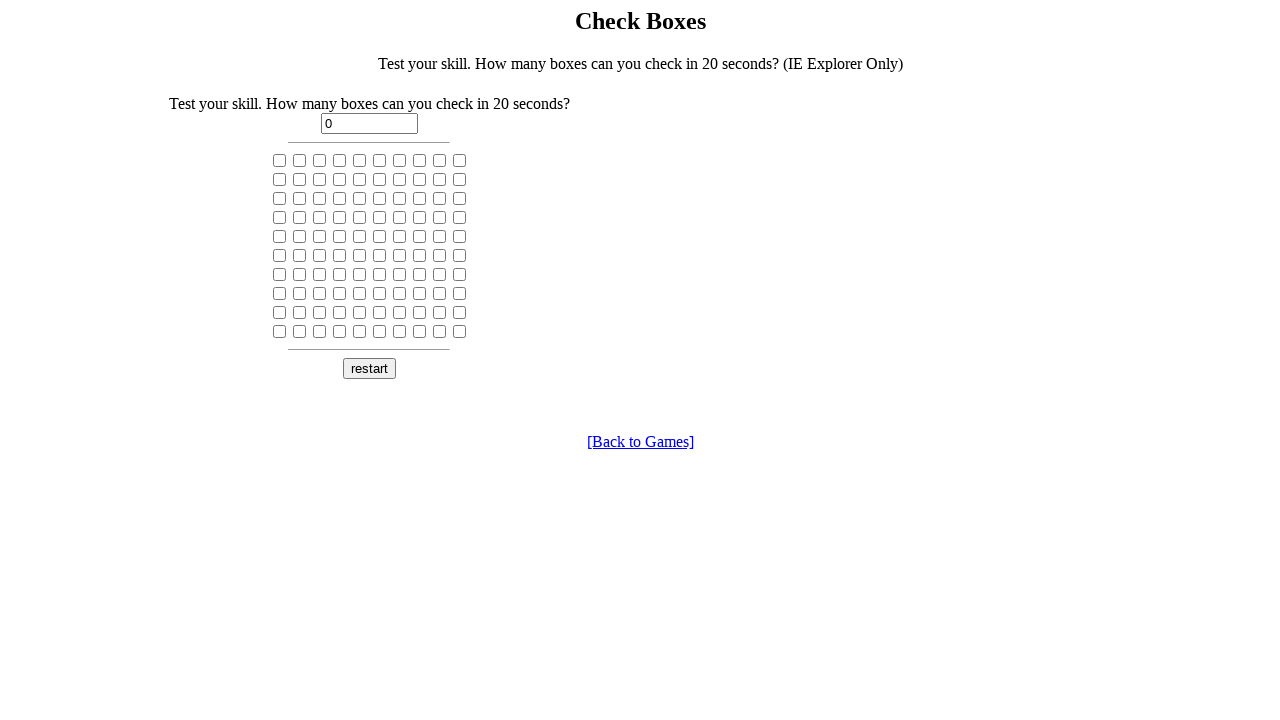

Clicked checkbox at position 7 at (400, 160) on input[type='checkbox'] >> nth=6
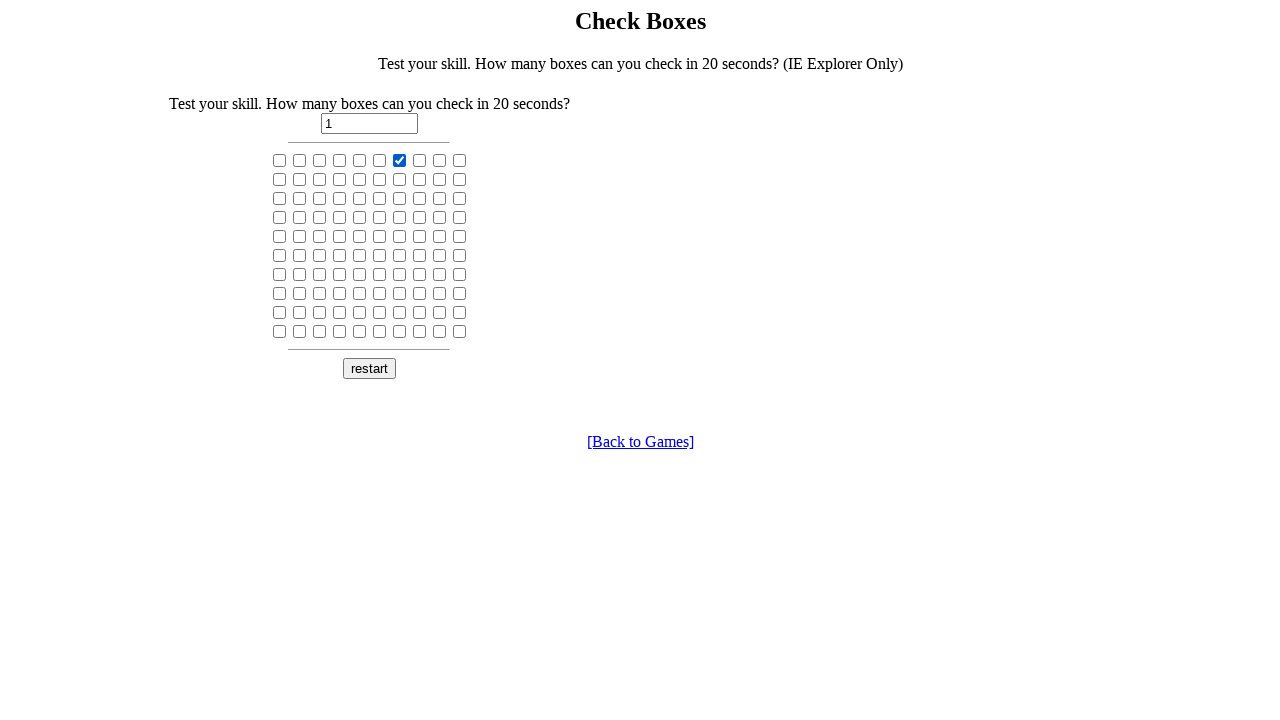

Clicked checkbox at position 15 at (360, 179) on input[type='checkbox'] >> nth=14
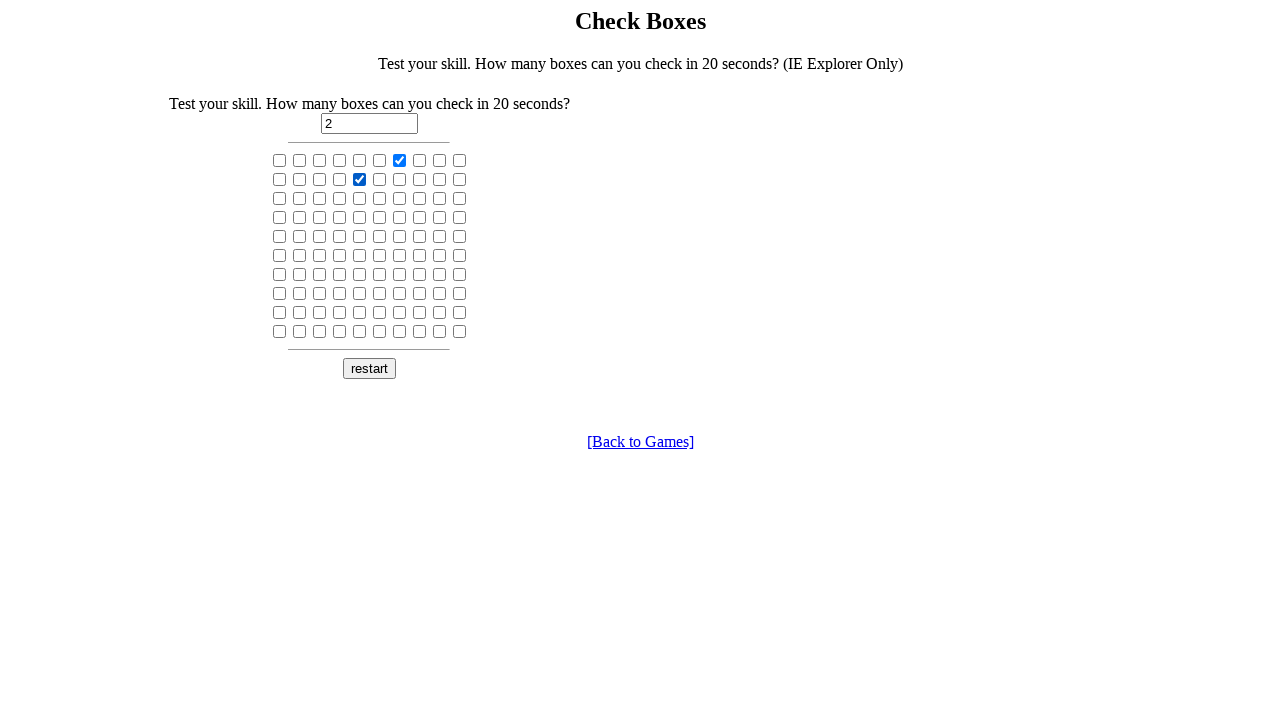

Clicked checkbox at position 23 at (320, 198) on input[type='checkbox'] >> nth=22
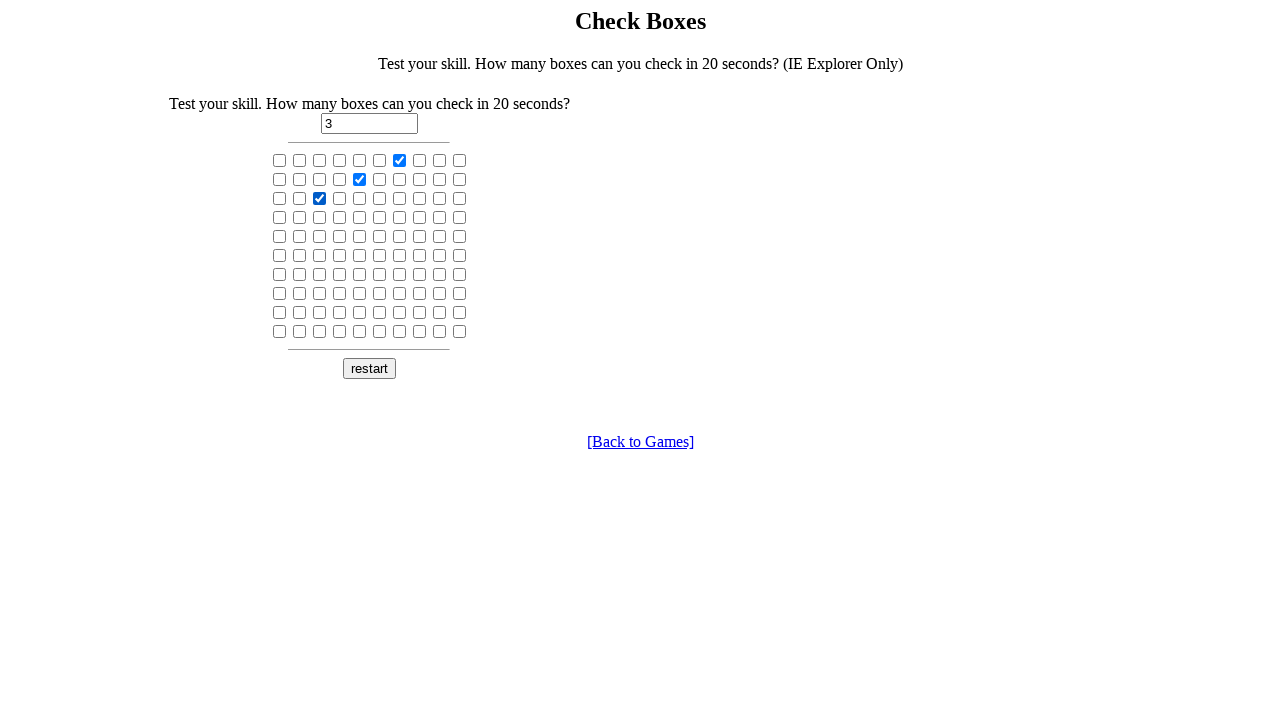

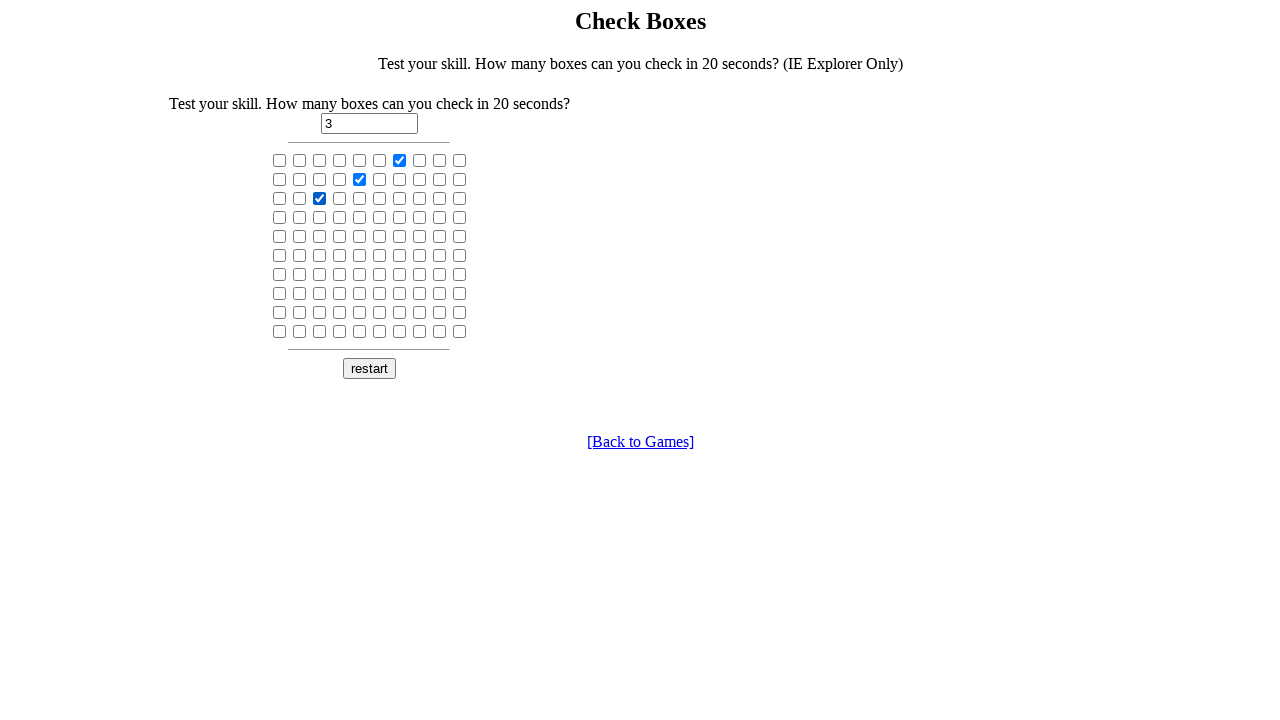